Tests drag and drop functionality by dragging element from column A to column B on the-internet.herokuapp.com

Starting URL: https://the-internet.herokuapp.com/

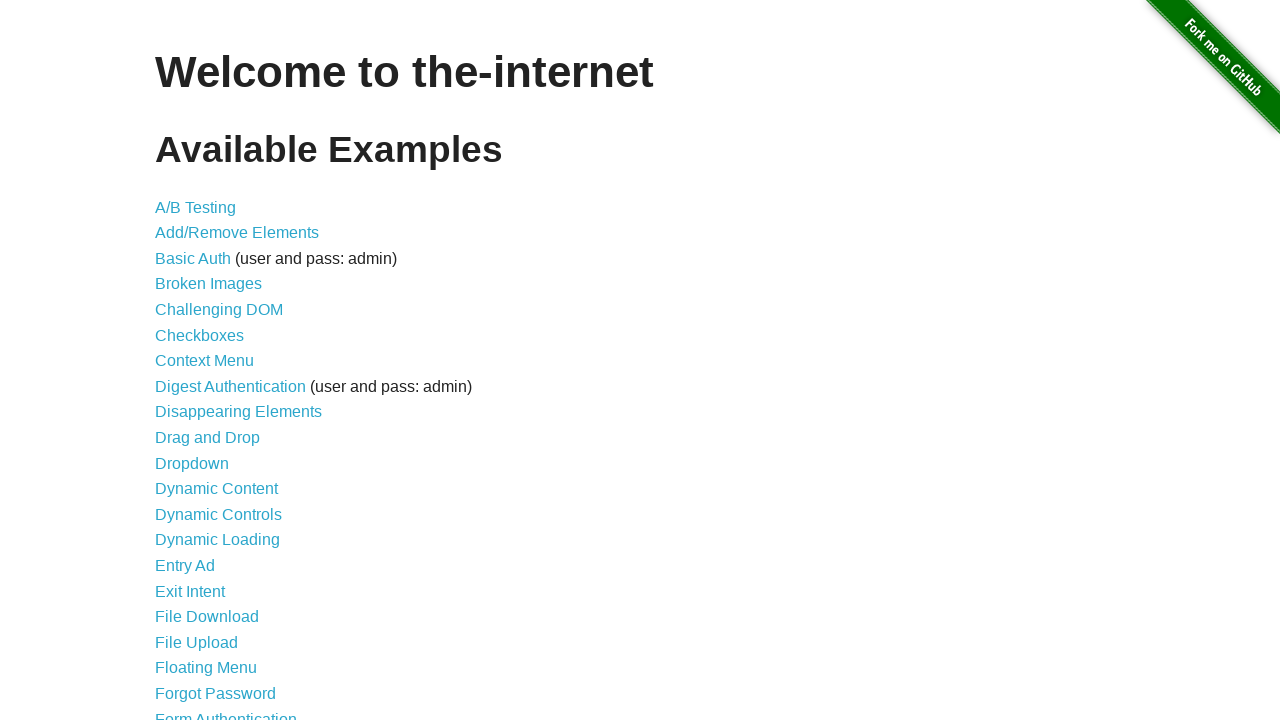

Clicked on Drag and Drop link at (208, 438) on internal:role=link[name="Drag and Drop"i]
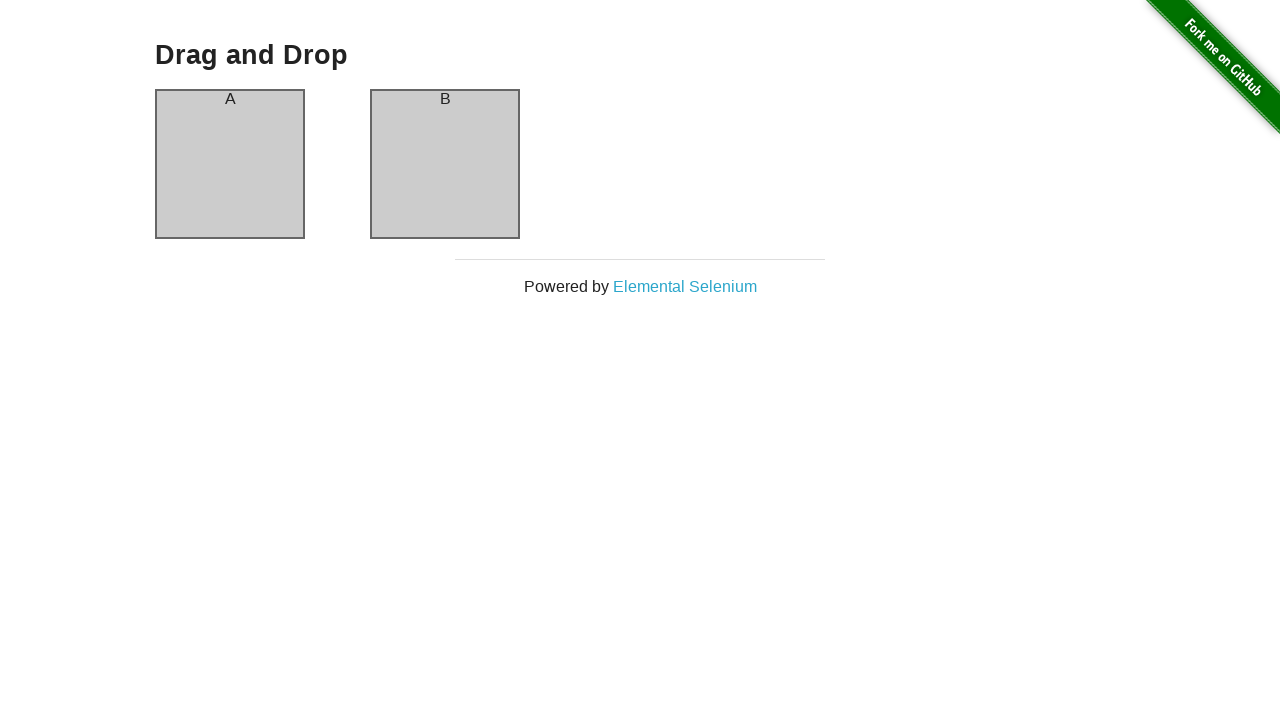

Located source element (column-a)
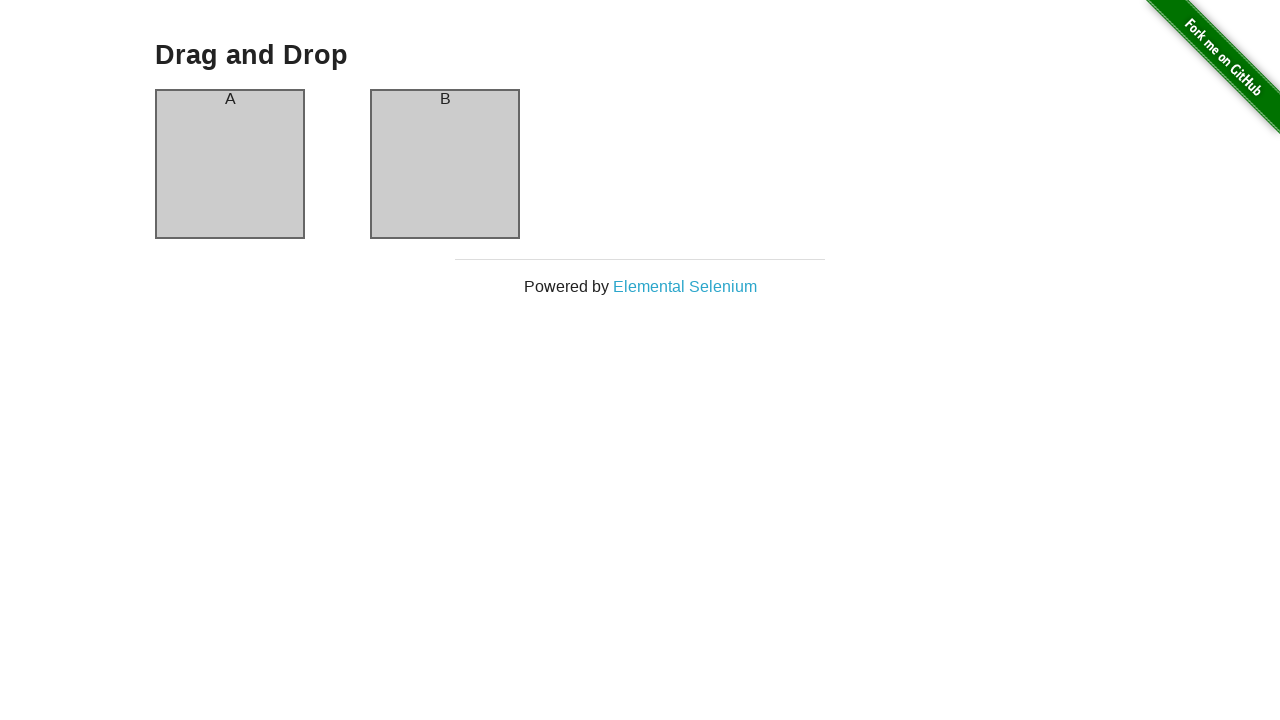

Located target element (column-b)
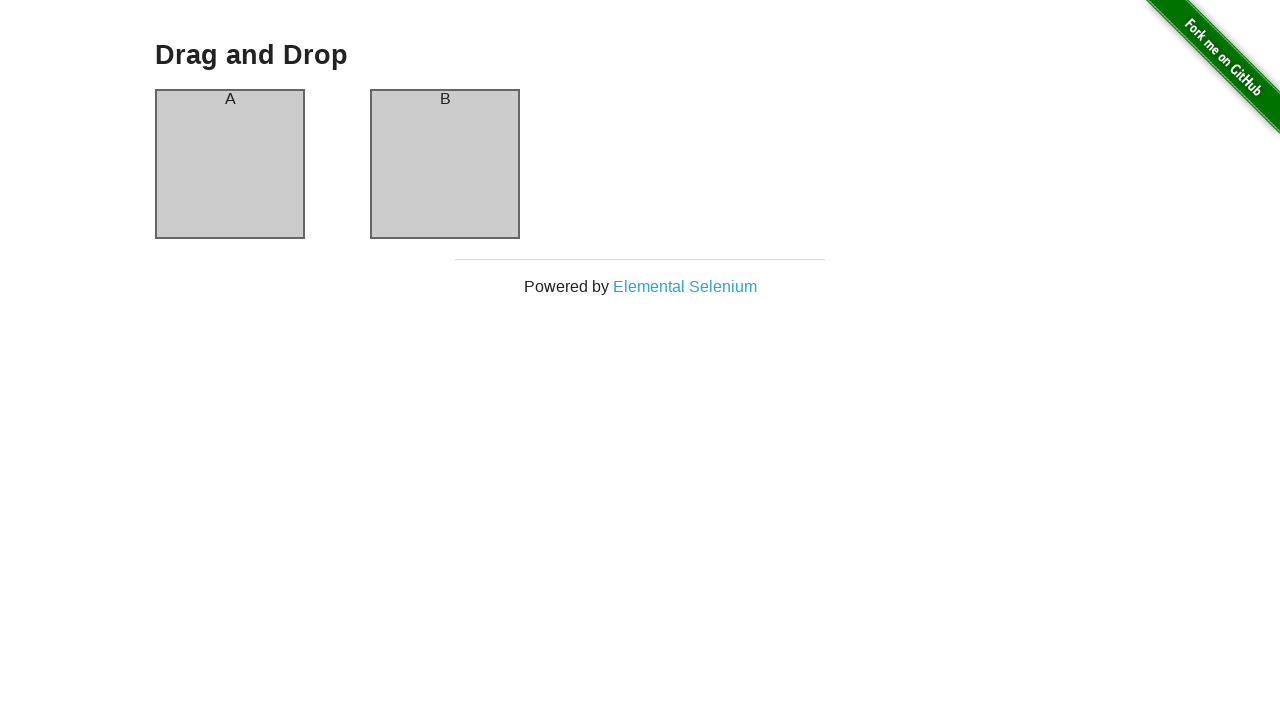

Dragged element from column A to column B at (445, 164)
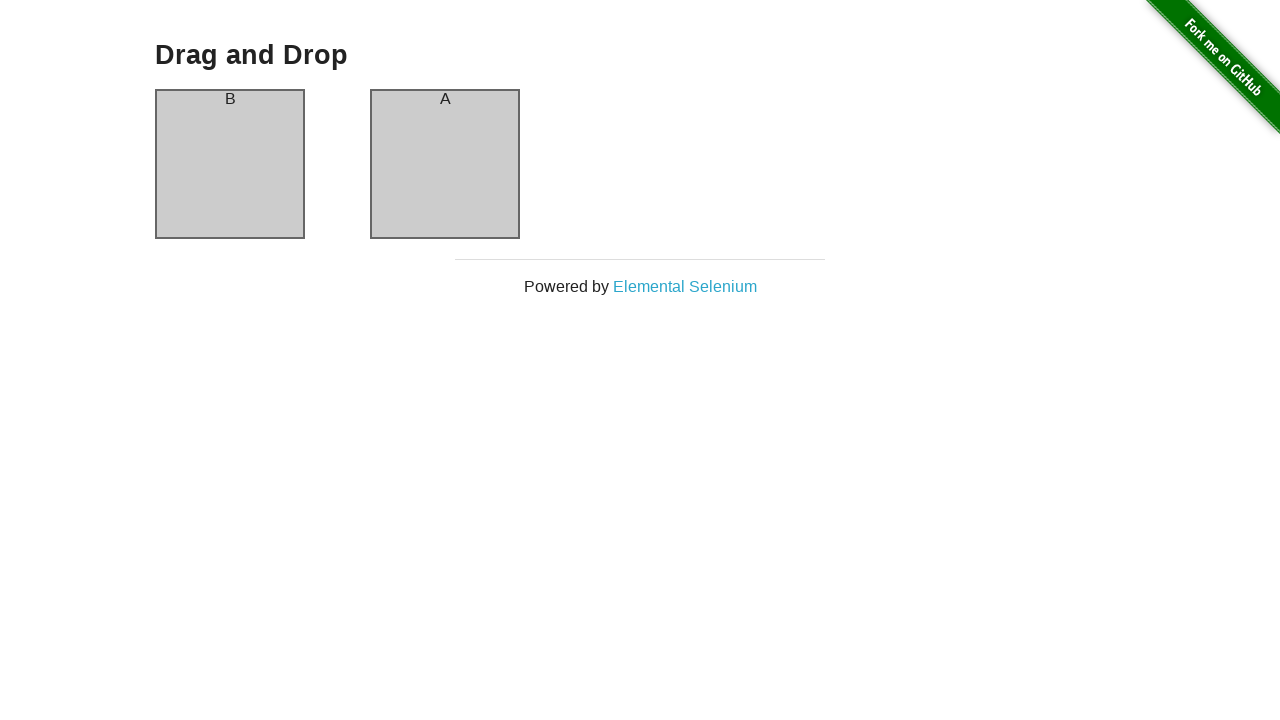

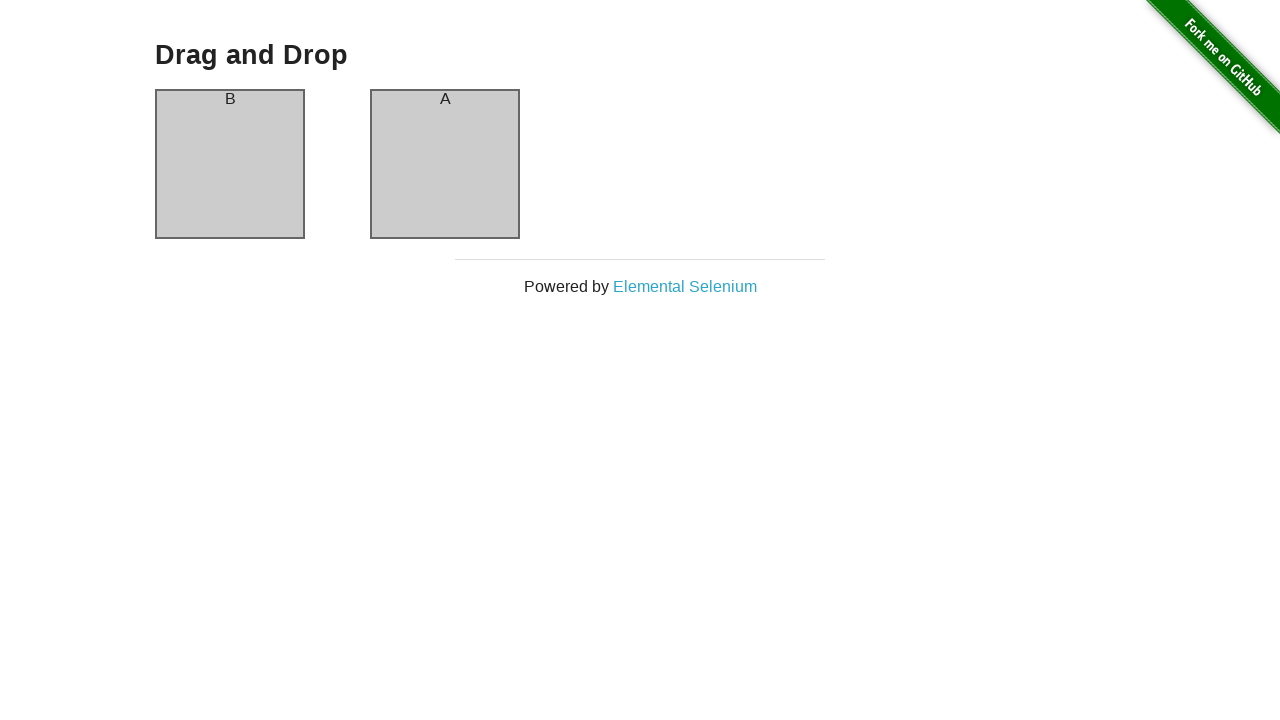